Navigates to the Python.org website and verifies the page title

Starting URL: https://www.python.org/

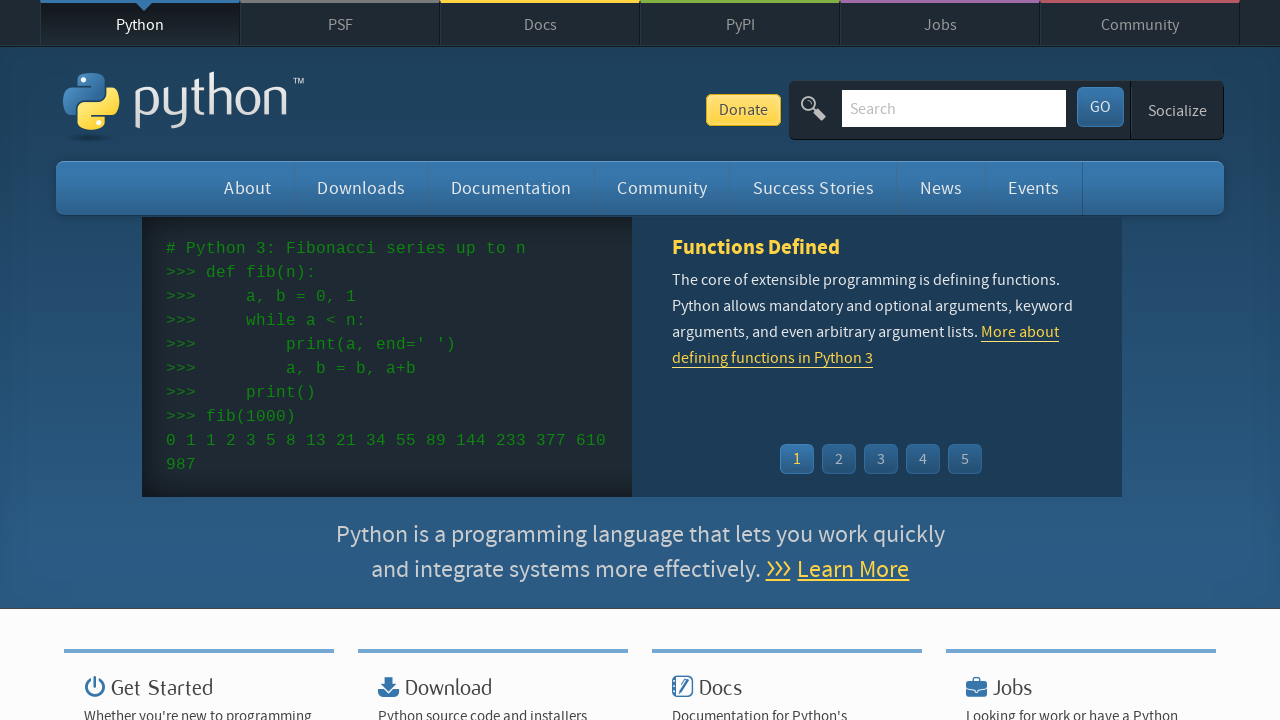

Navigated to https://www.python.org/
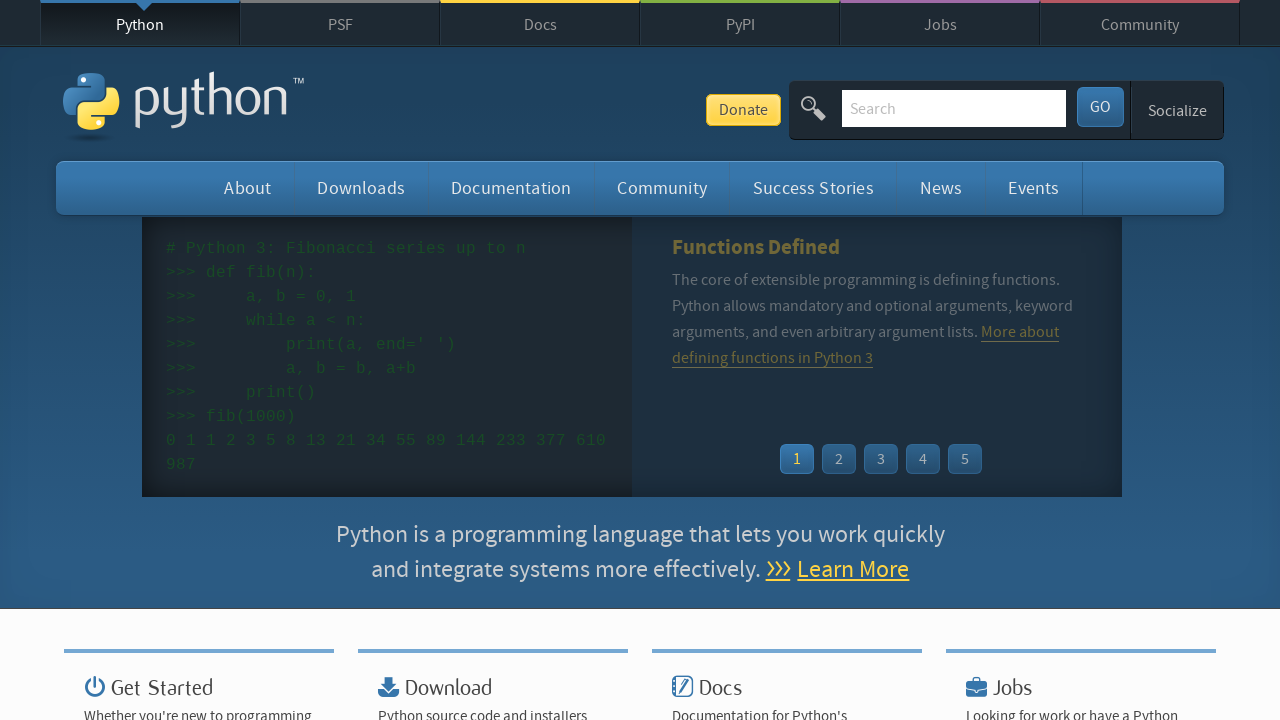

Verified page title is 'Welcome to Python.org'
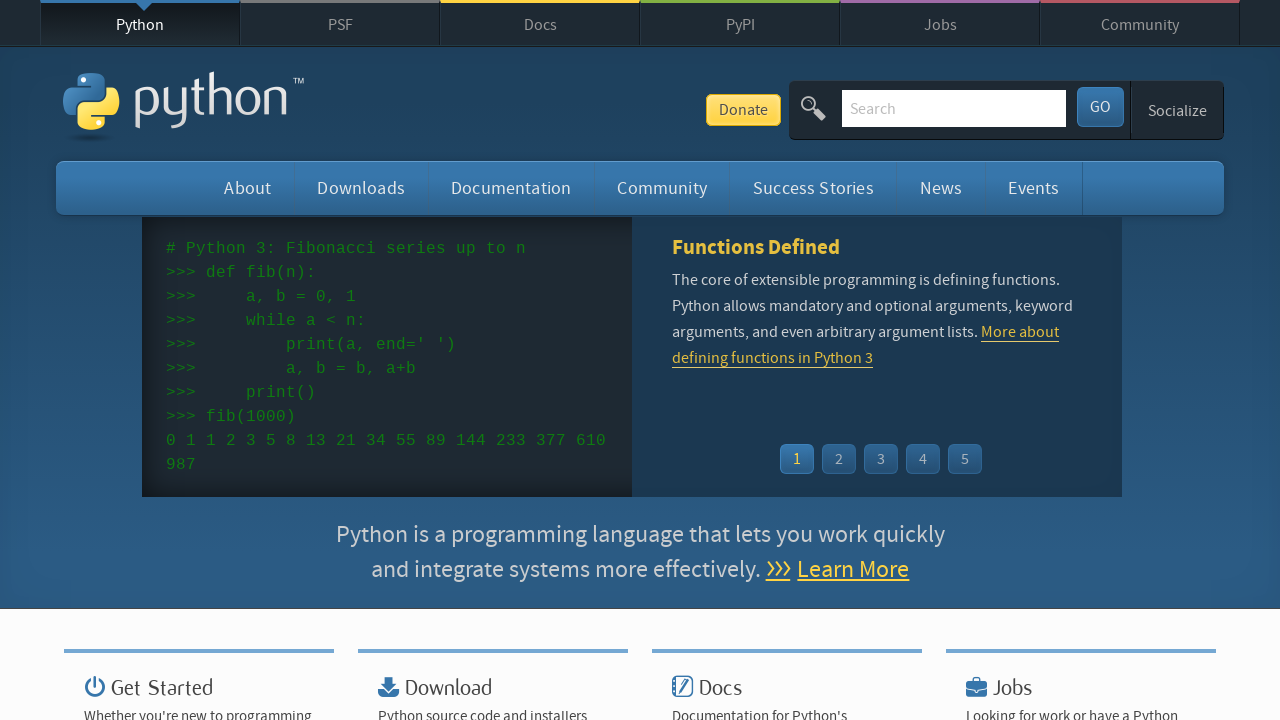

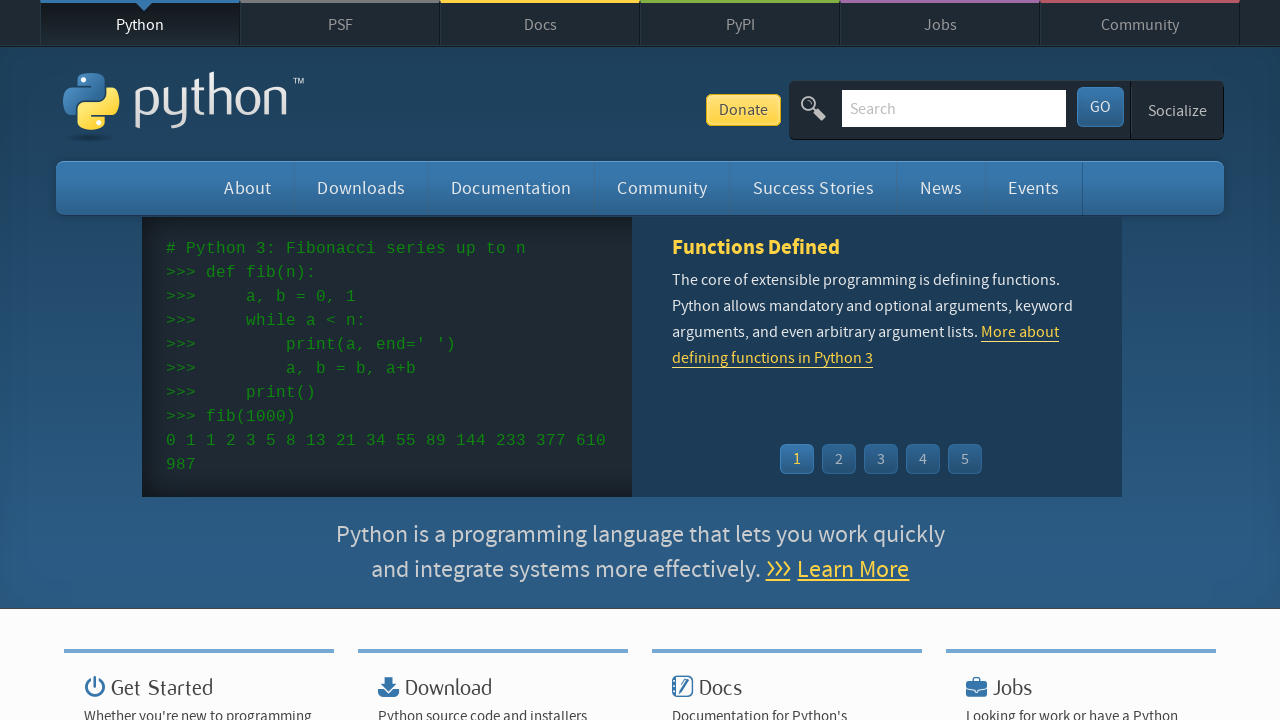